Tests JavaScript prompt alert functionality by clicking the JS Prompt button, entering text into the prompt dialog, accepting it, and verifying the result text is displayed correctly.

Starting URL: https://the-internet.herokuapp.com/javascript_alerts

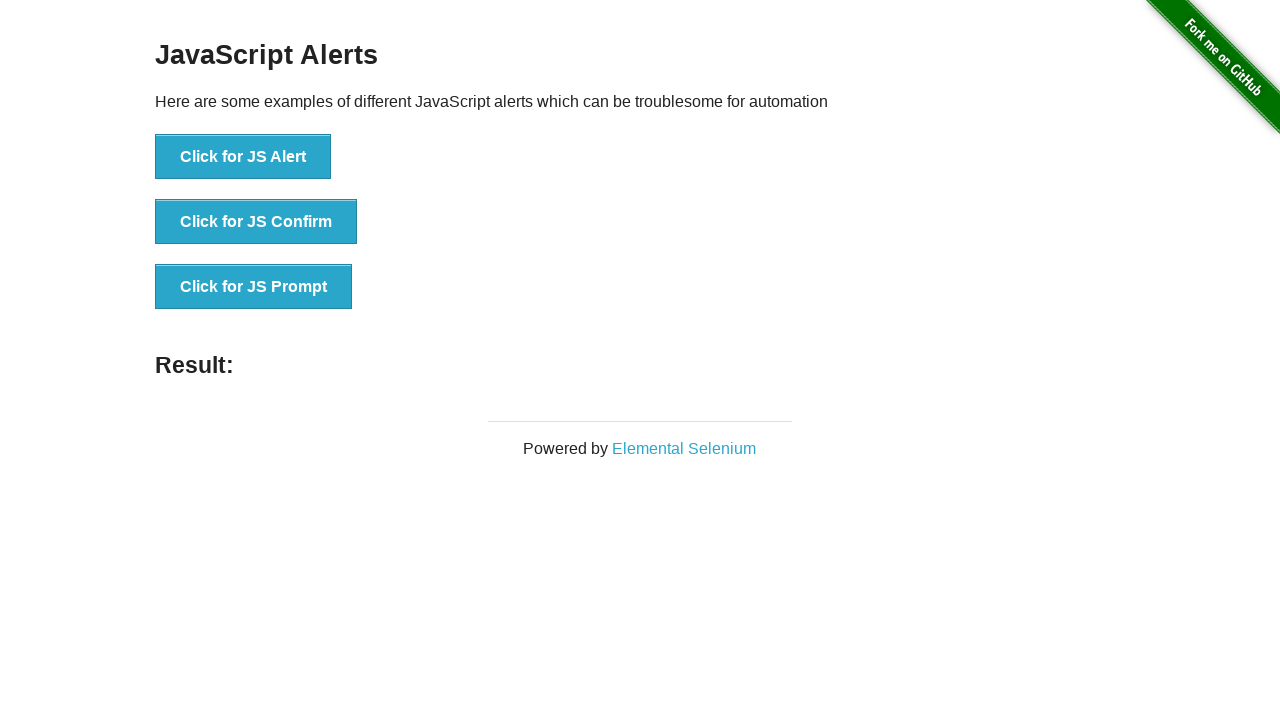

Navigated to JavaScript alerts test page
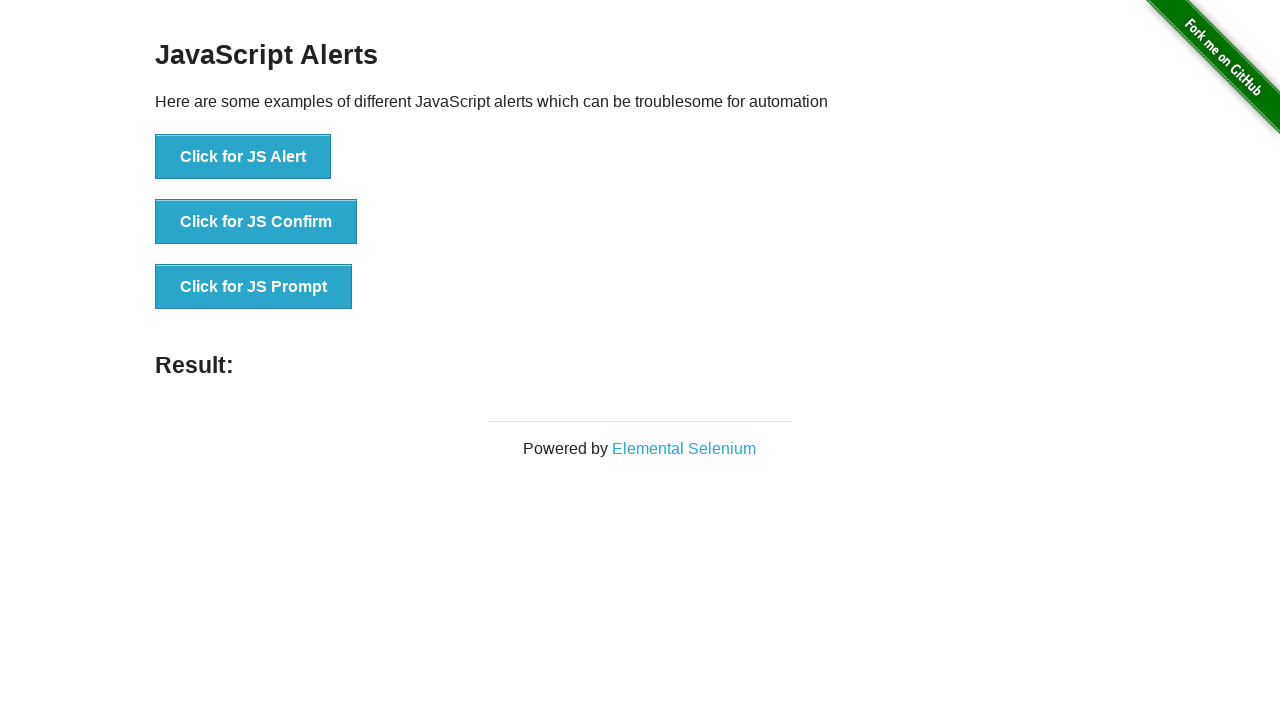

Clicked the JS Prompt button at (254, 287) on button[onclick='jsPrompt()']
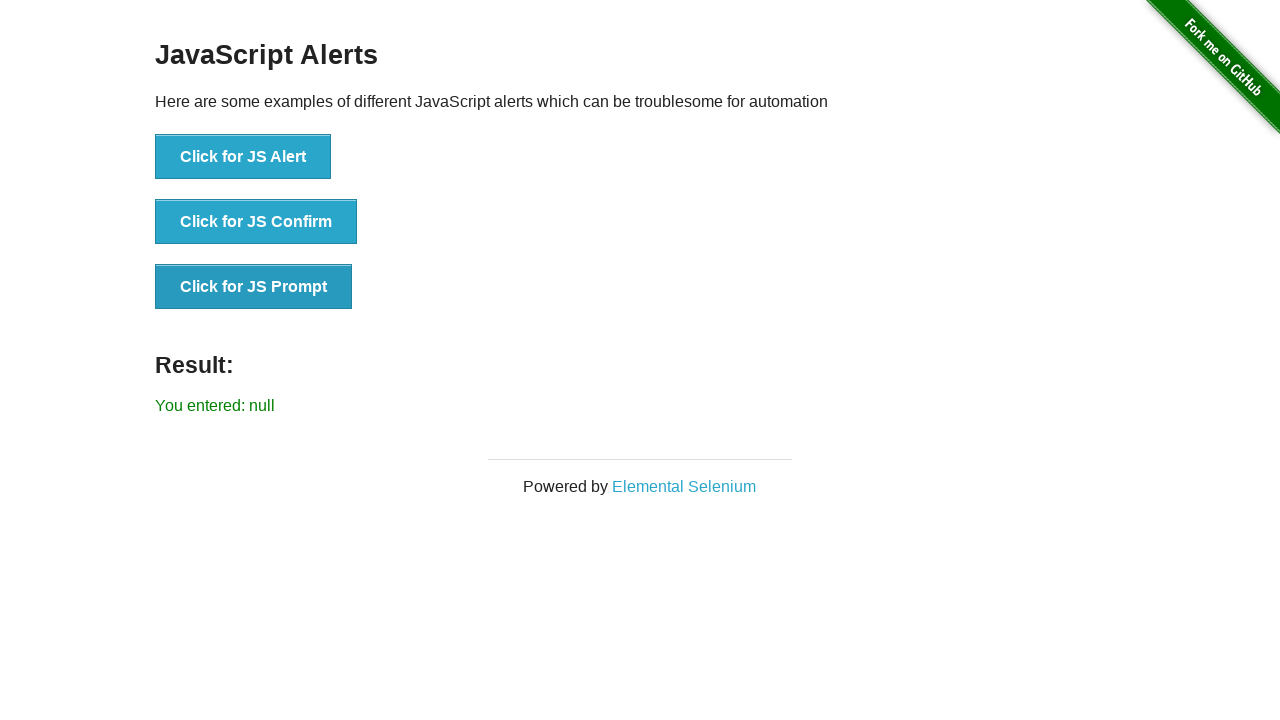

Set up dialog handler to accept prompt with text 'Selenium Automation Tester'
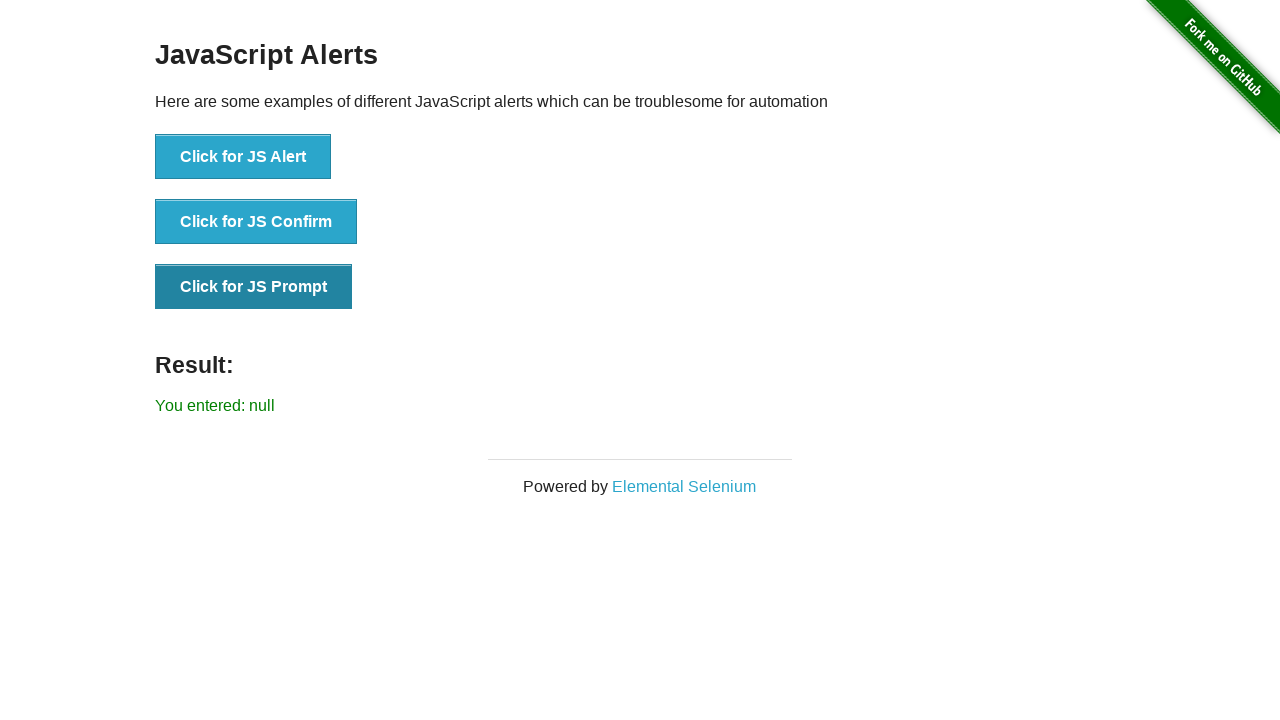

Clicked the JS Prompt button to trigger dialog at (254, 287) on button[onclick='jsPrompt()']
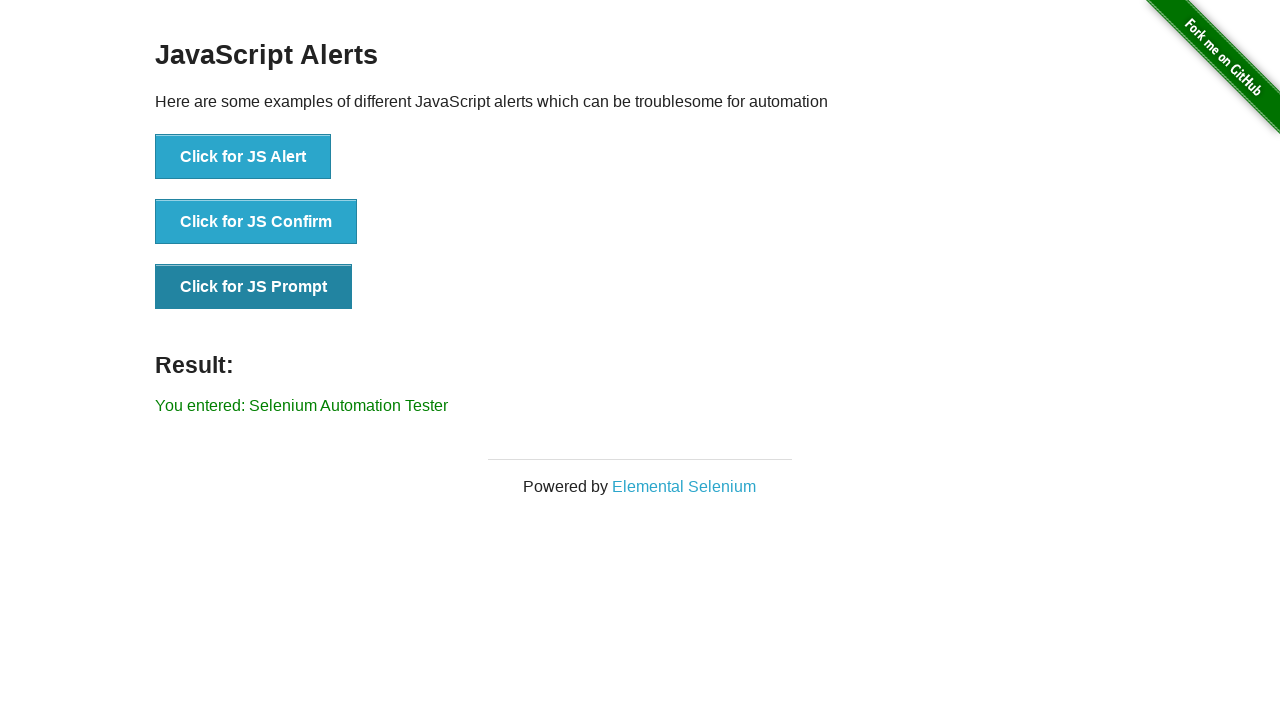

Result element loaded and visible
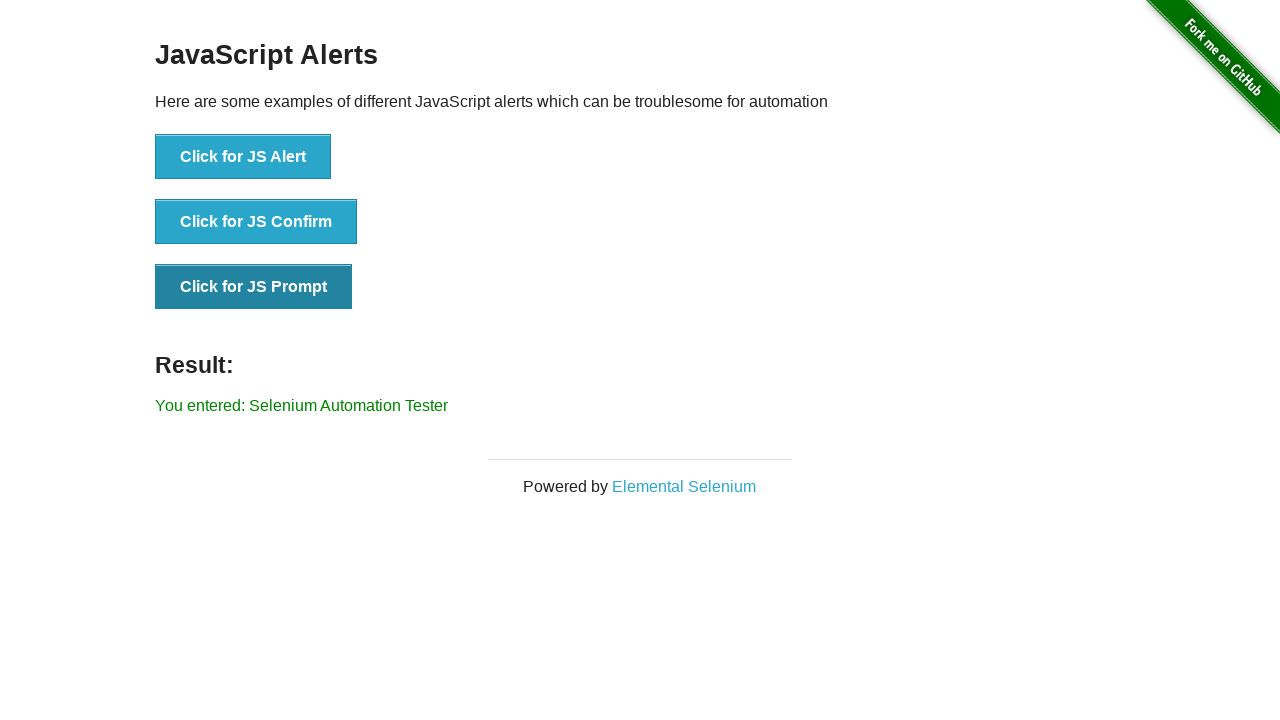

Retrieved result text content
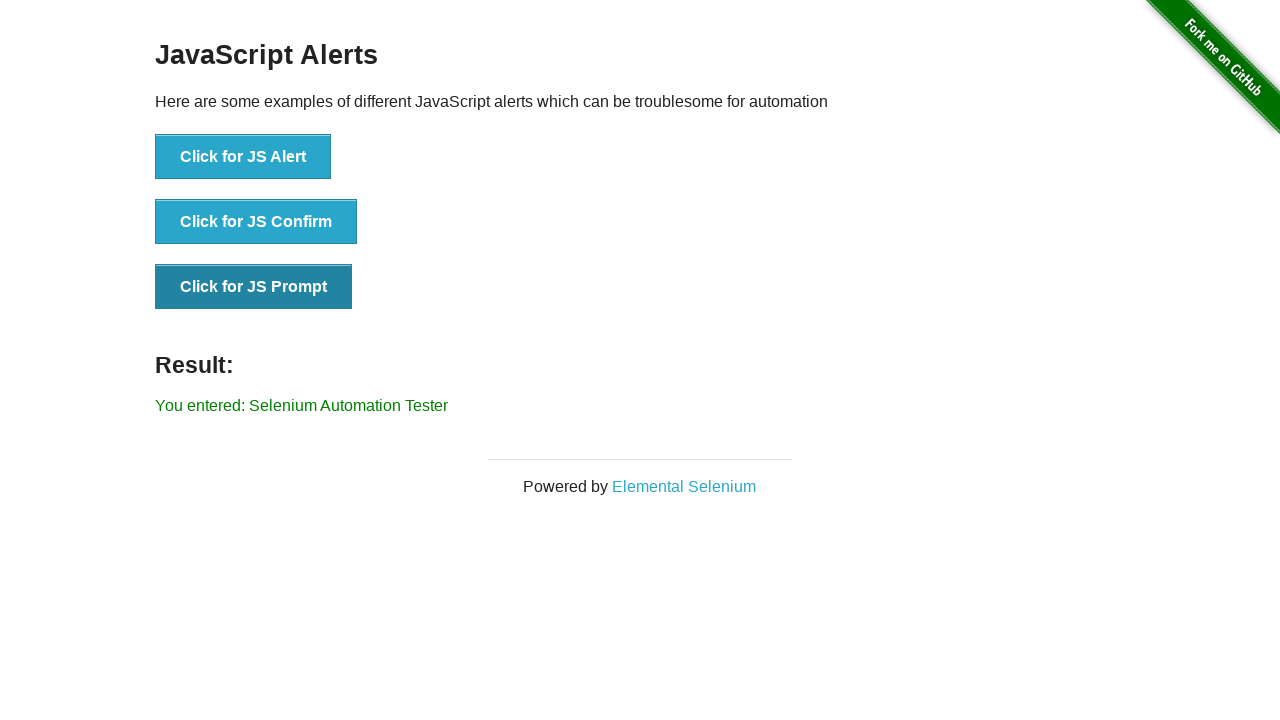

Verified result text matches expected output: 'You entered: Selenium Automation Tester'
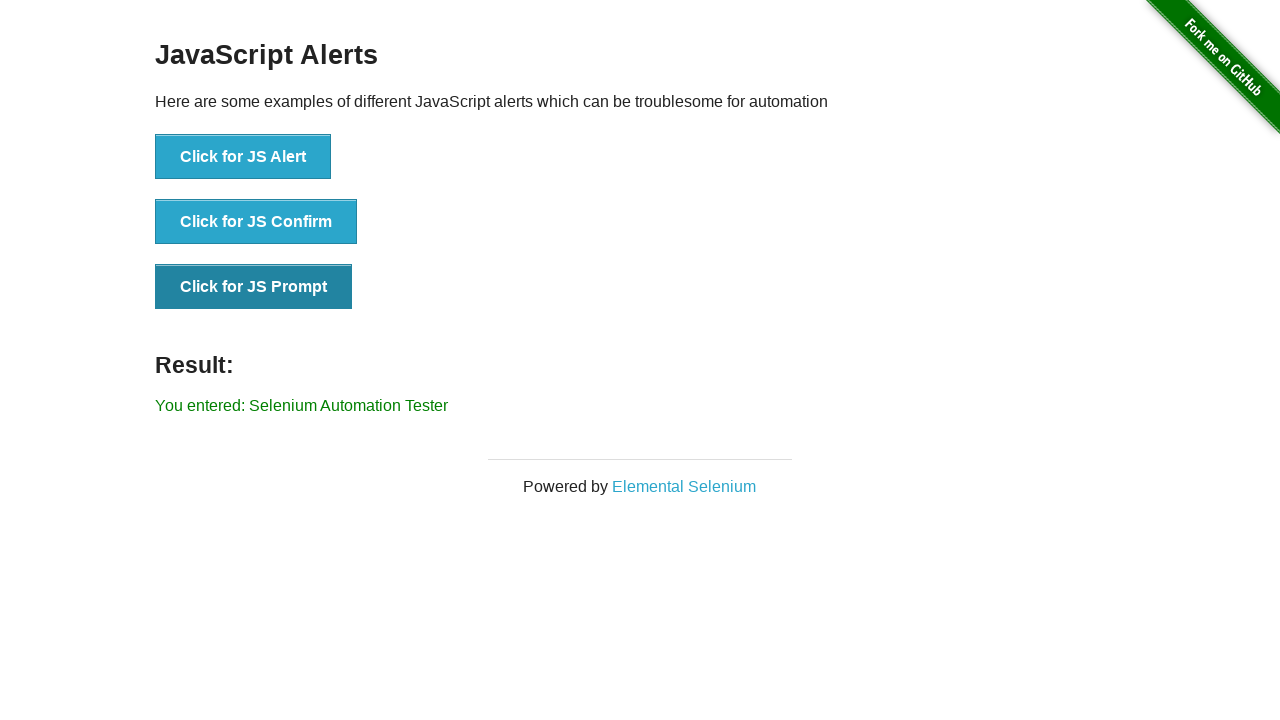

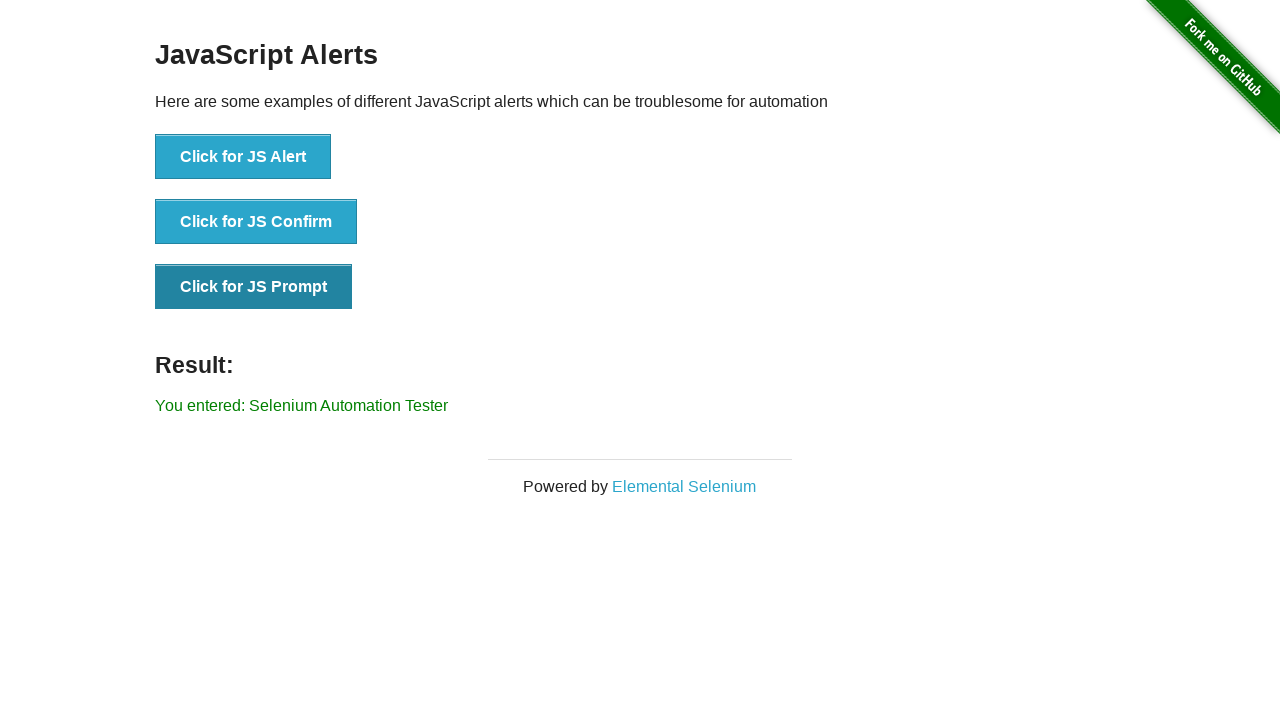